Tests JavaScript-based scrolling functionality by scrolling to the bottom of the OrangeHRM demo page using page evaluation.

Starting URL: https://opensource-demo.orangehrmlive.com/

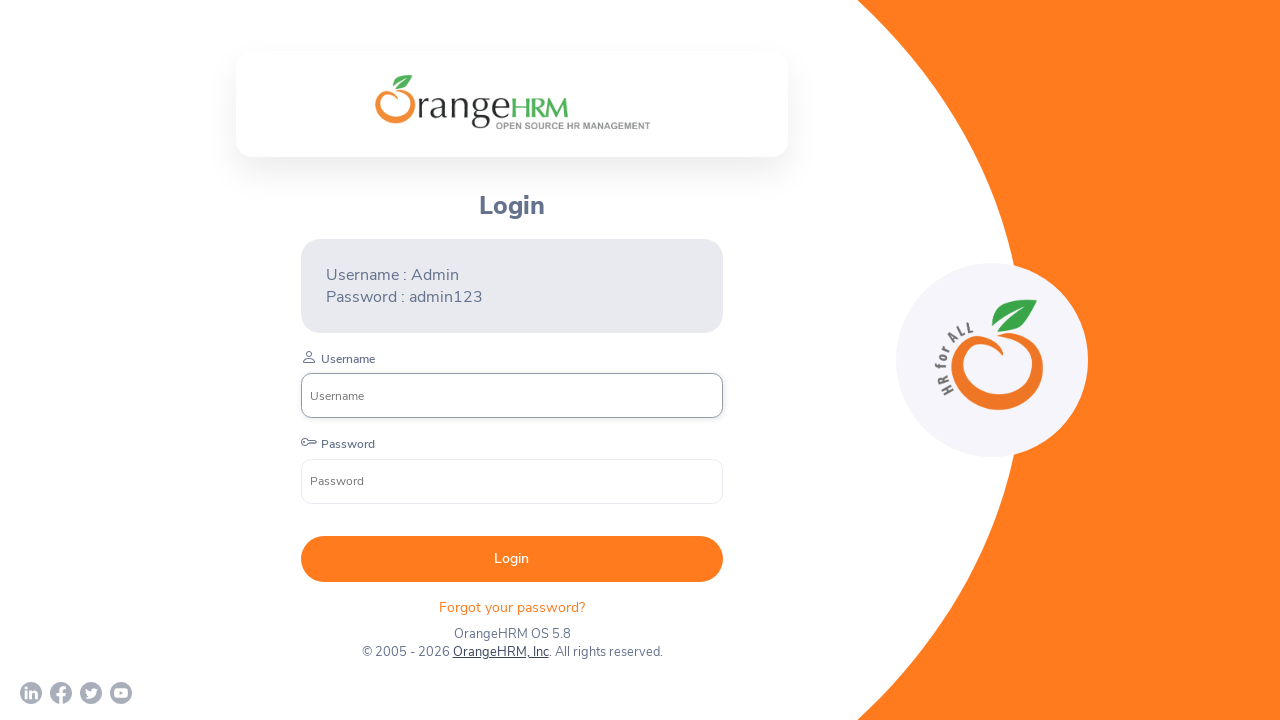

Executed JavaScript to scroll to bottom of OrangeHRM demo page
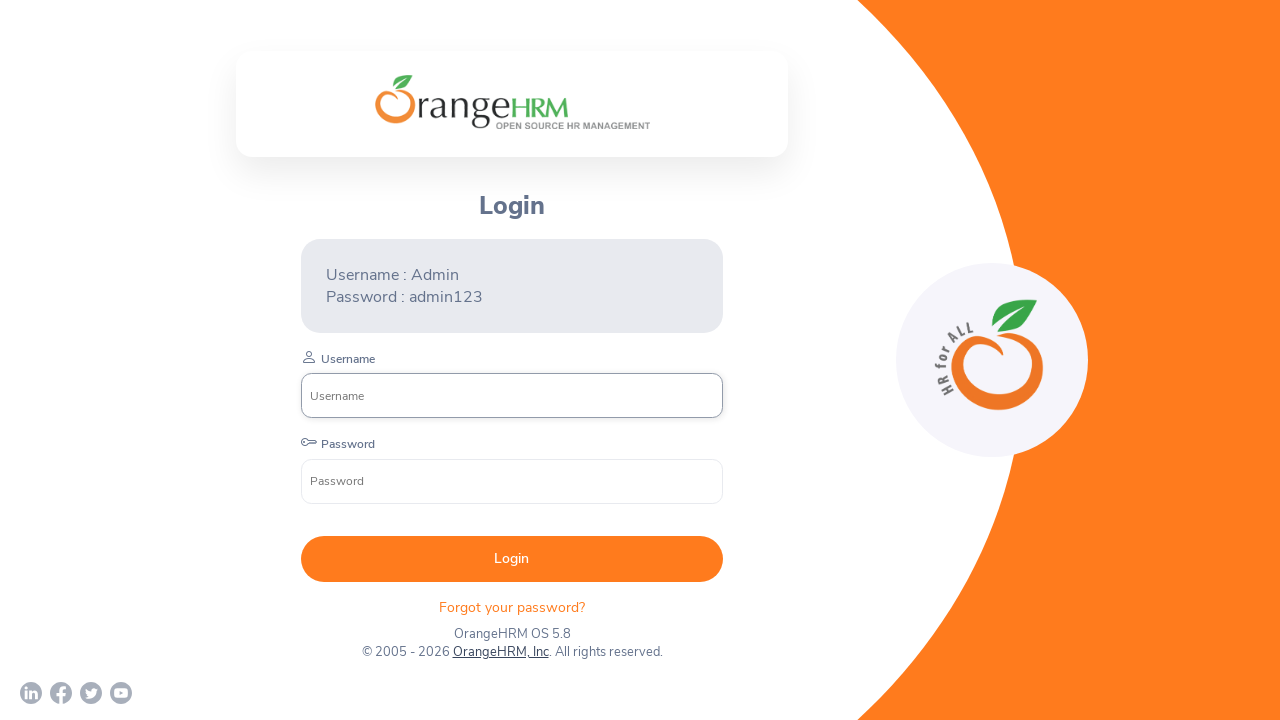

Waited 500ms for scroll animation to complete
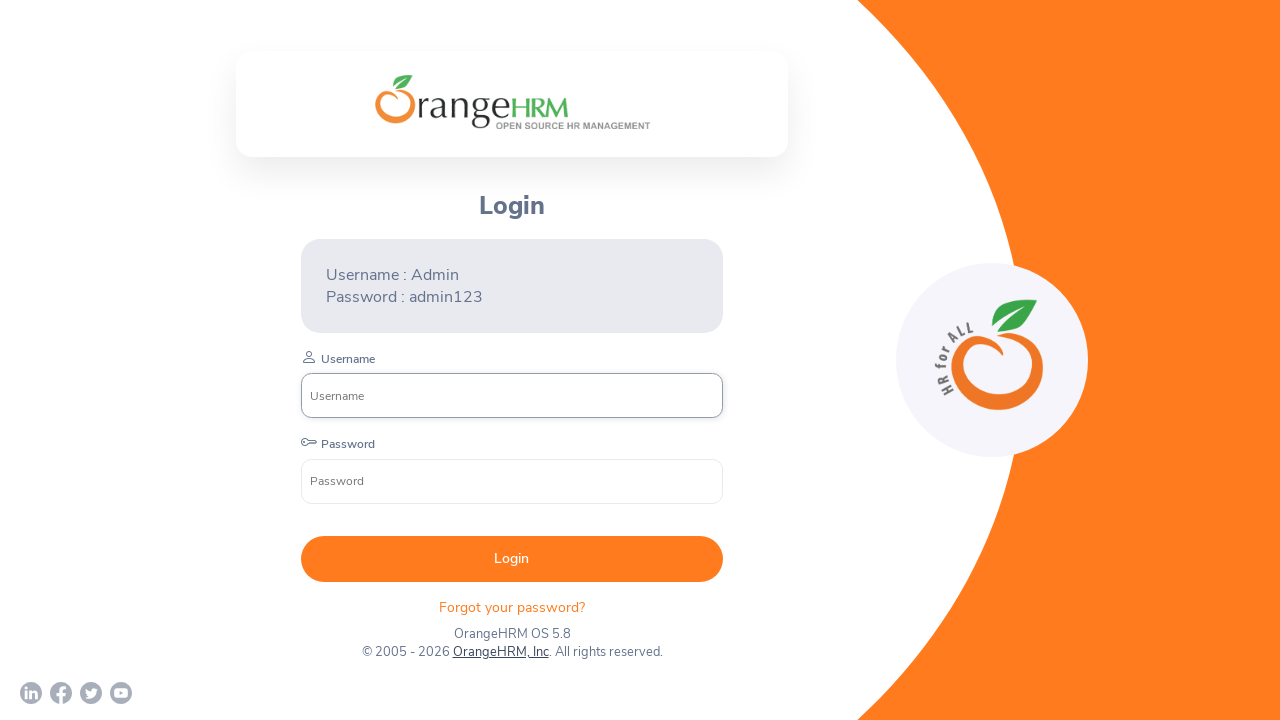

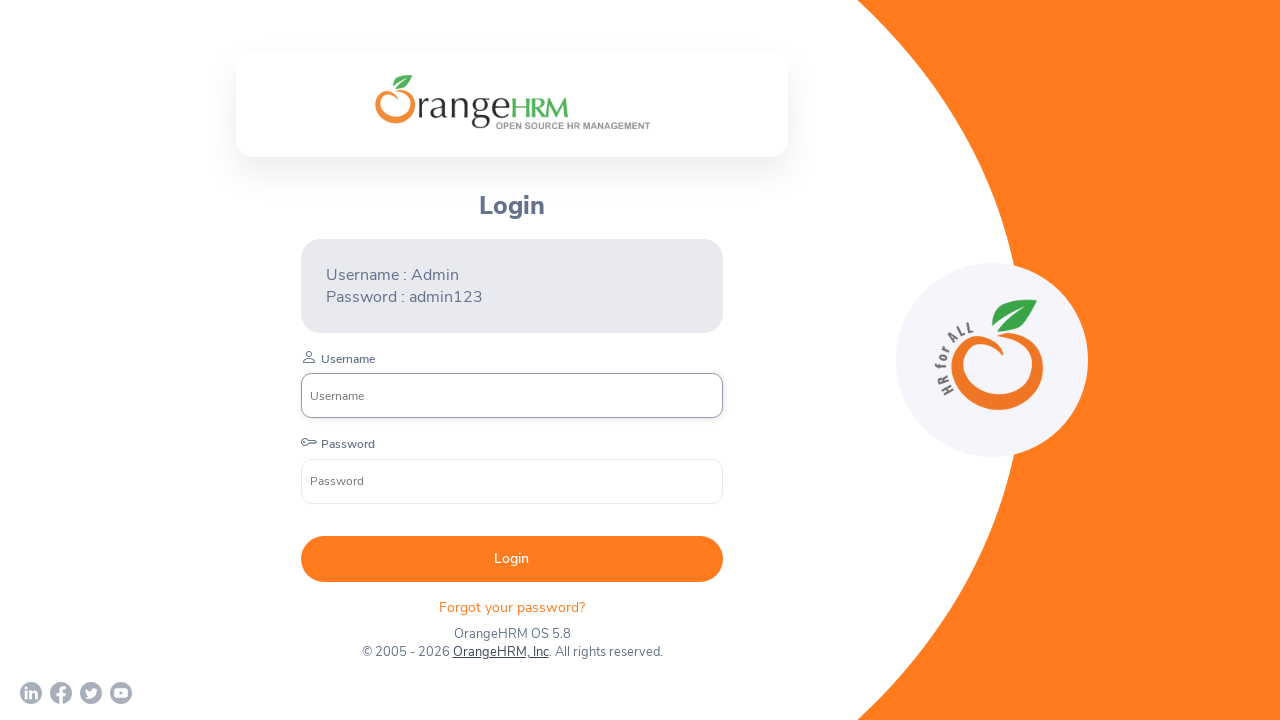